Tests adding a product review by navigating to a book product page, clicking the reviews tab, selecting a 5-star rating, filling in comment, name, and email fields, then submitting the review form.

Starting URL: http://practice.automationtesting.in/

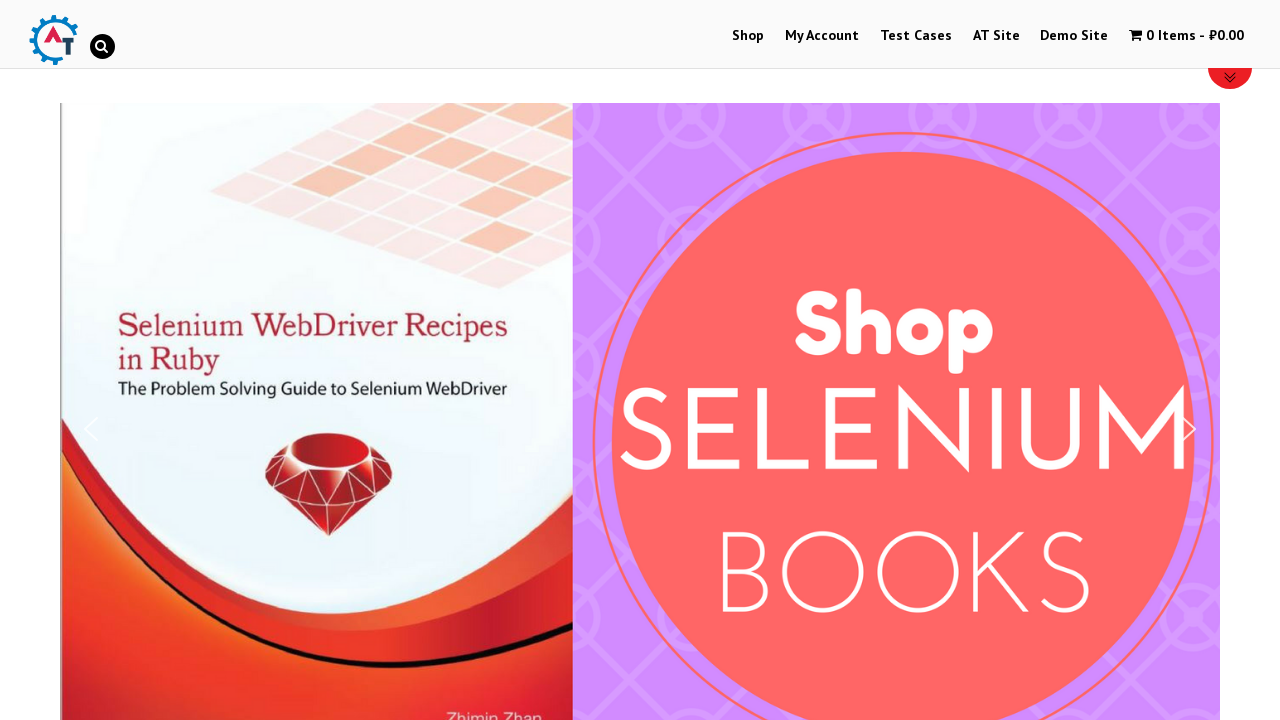

Scrolled down 600px to see products
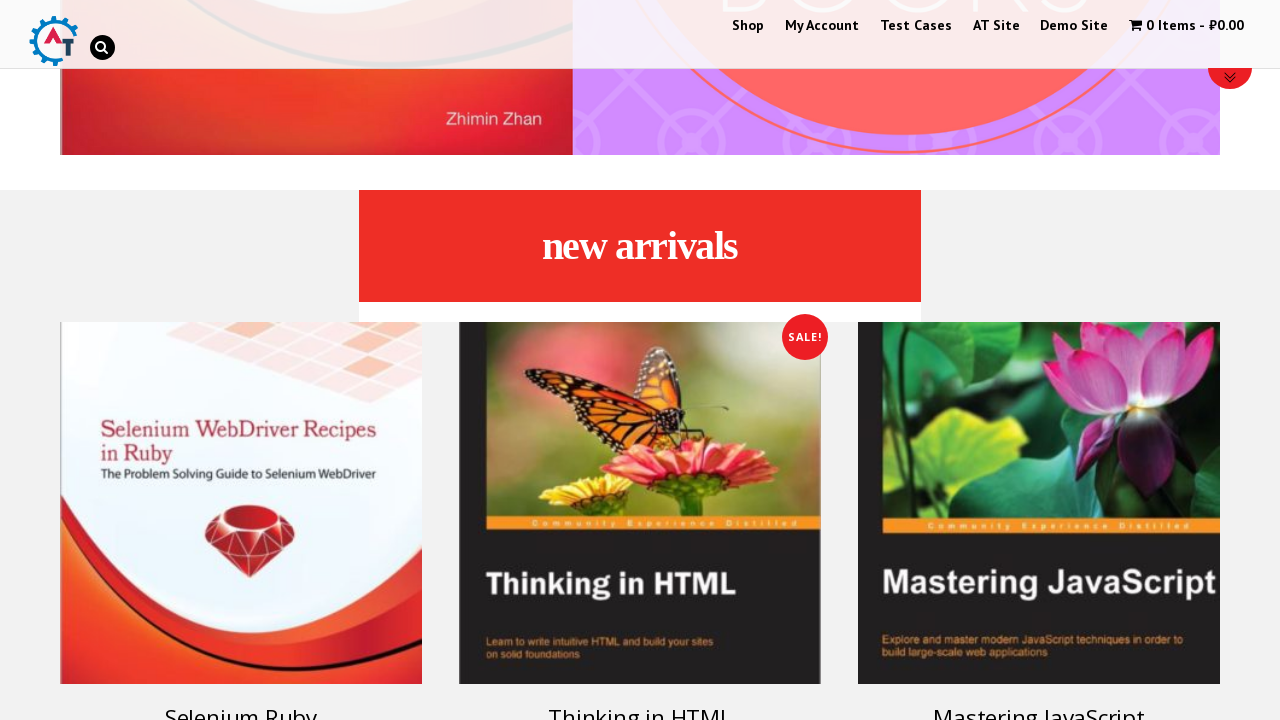

Clicked on first book product title at (241, 702) on h3
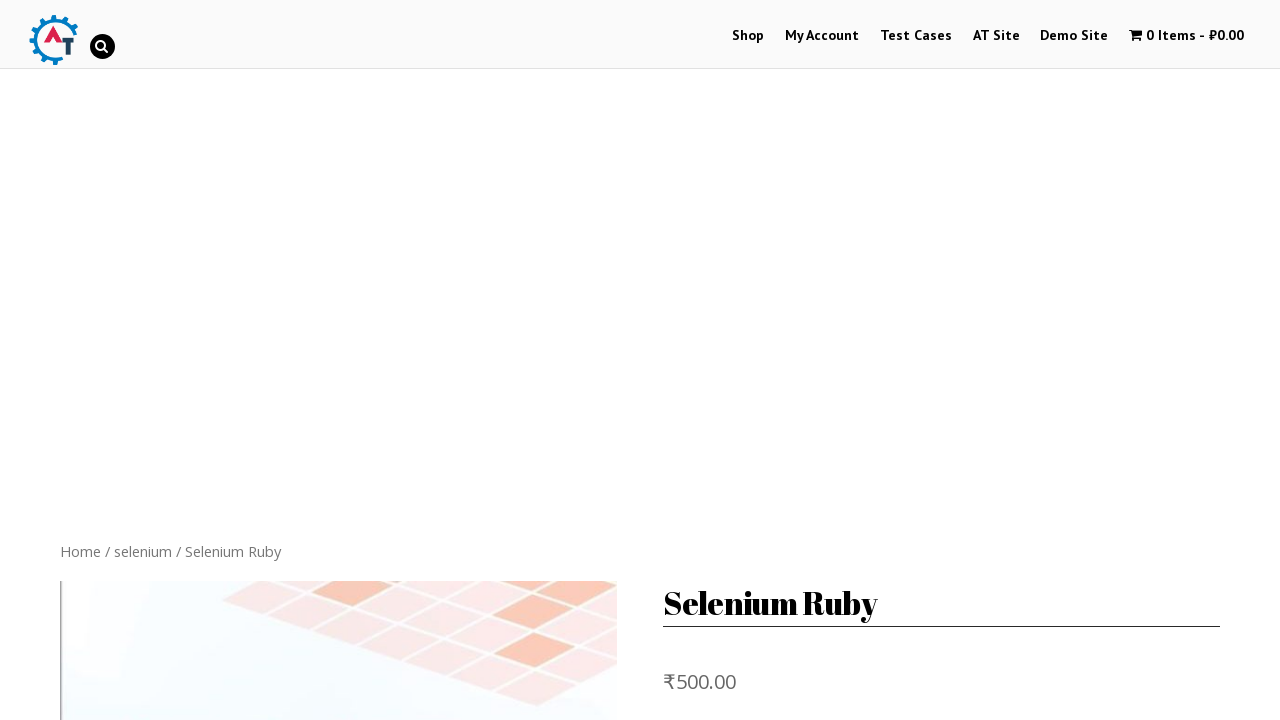

Clicked on reviews tab at (309, 360) on .reviews_tab
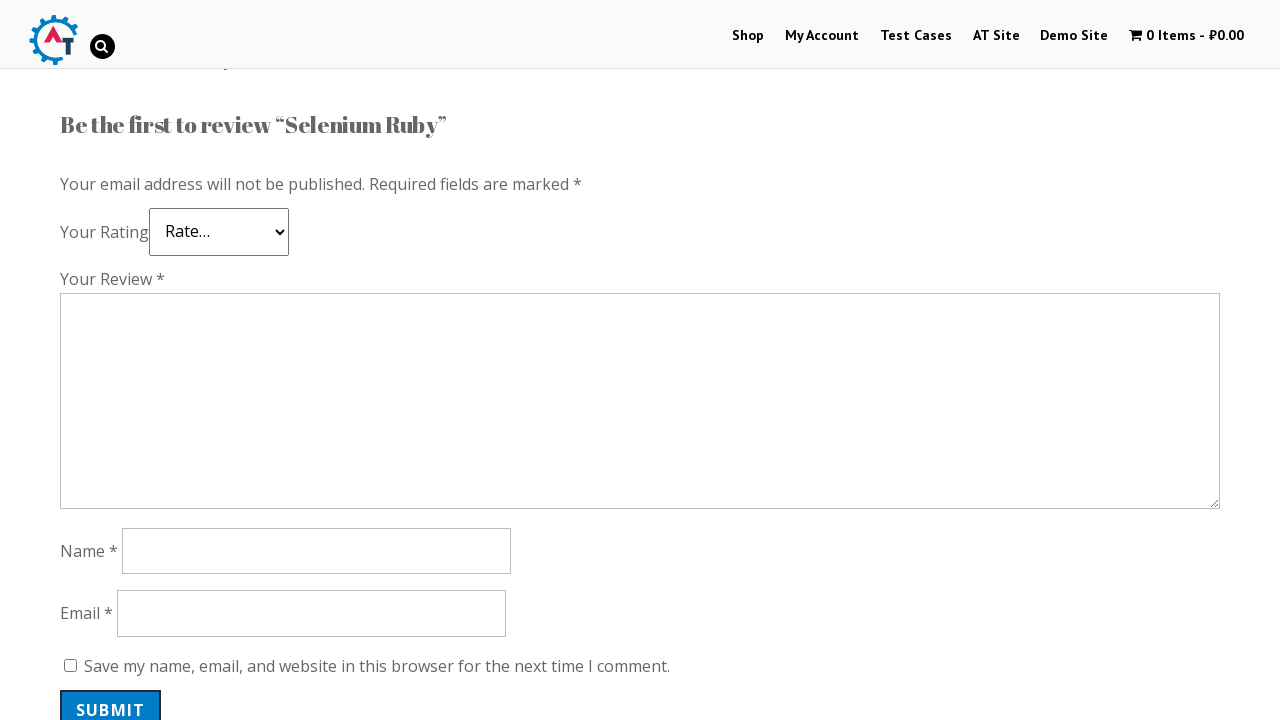

Selected 5-star rating at (132, 244) on .star-5
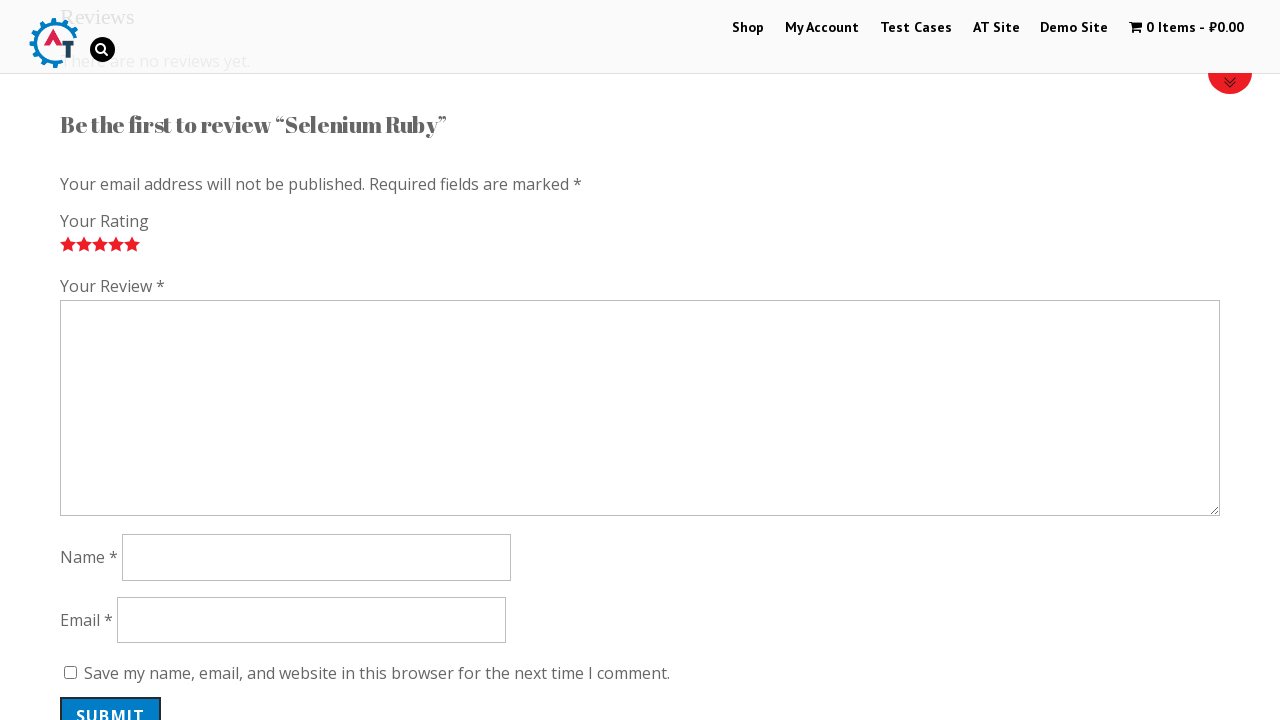

Filled comment field with 'Nice book!' on #comment
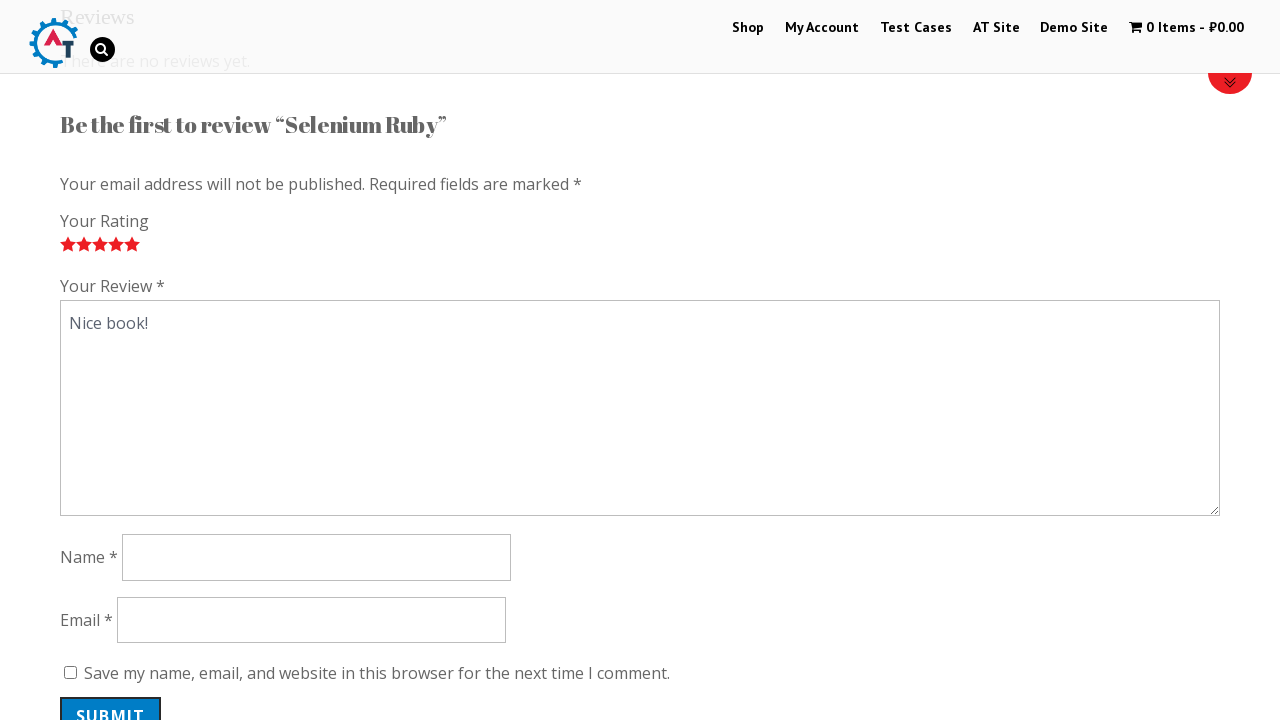

Filled author/name field with 'ReviewerJohn' on #author
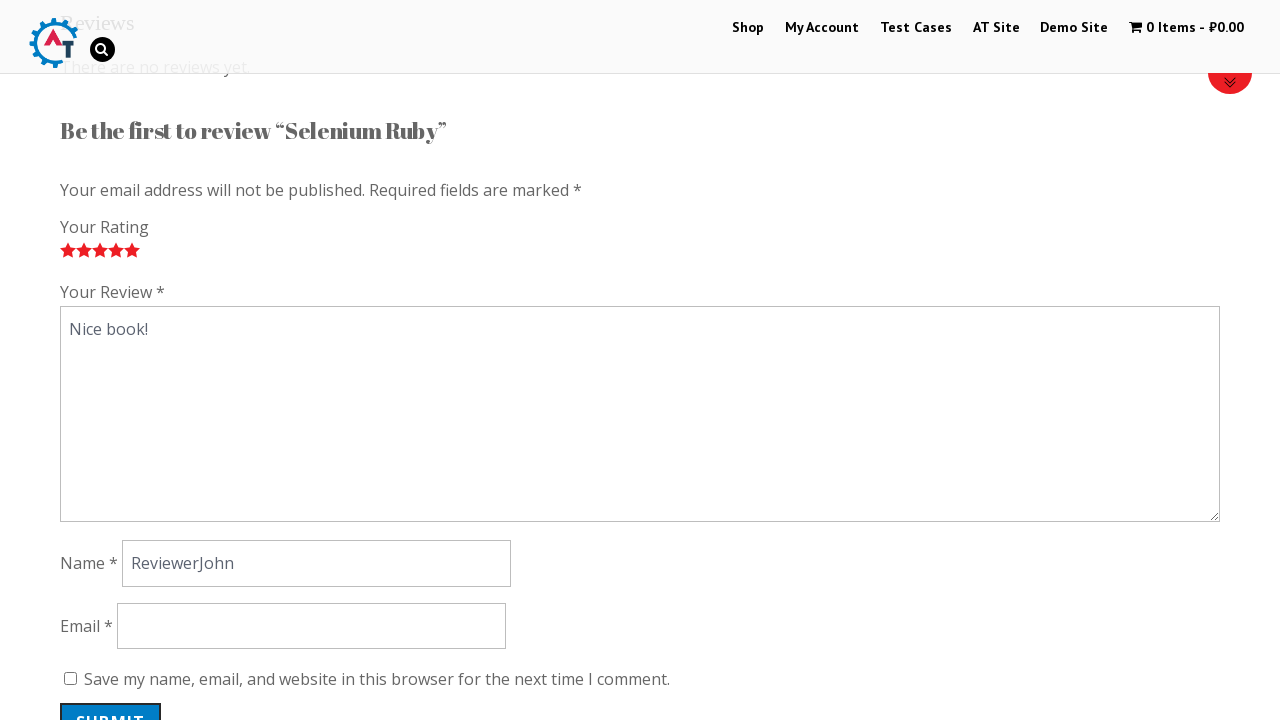

Filled email field with 'john.reviewer@testmail.com' on #email
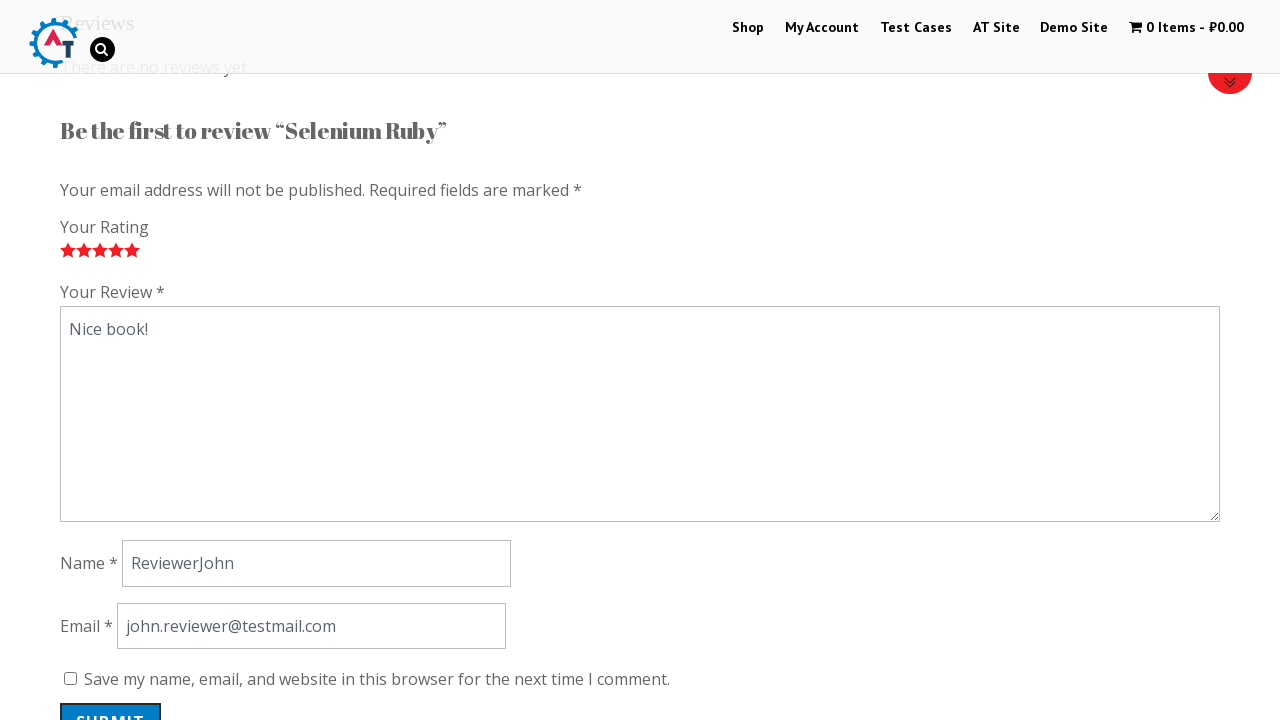

Clicked submit button to post review at (111, 700) on .submit
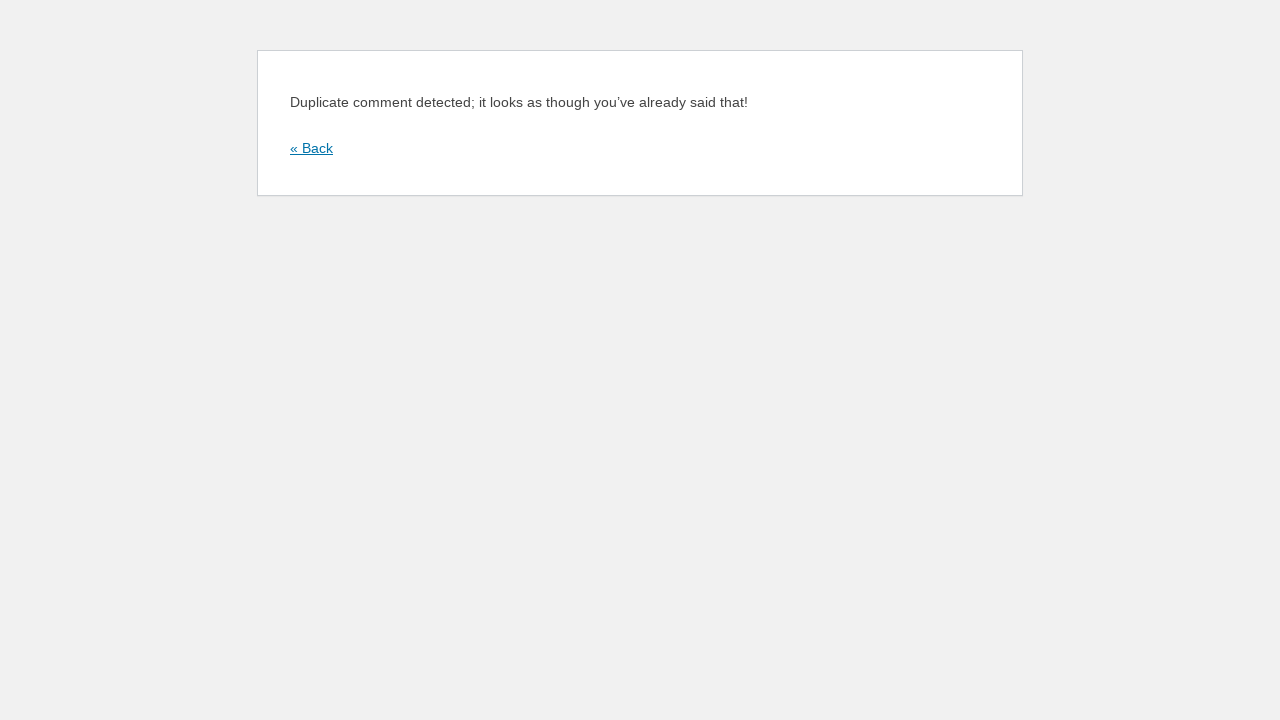

Waited 2 seconds for review submission to process
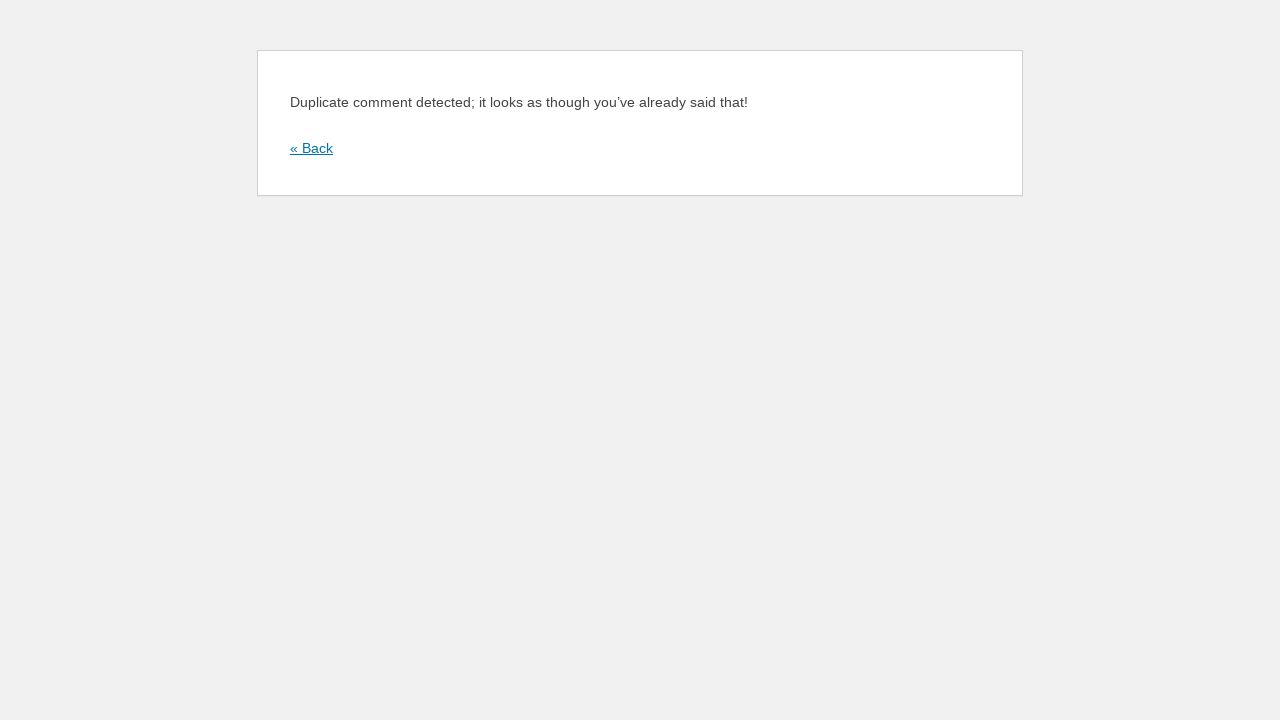

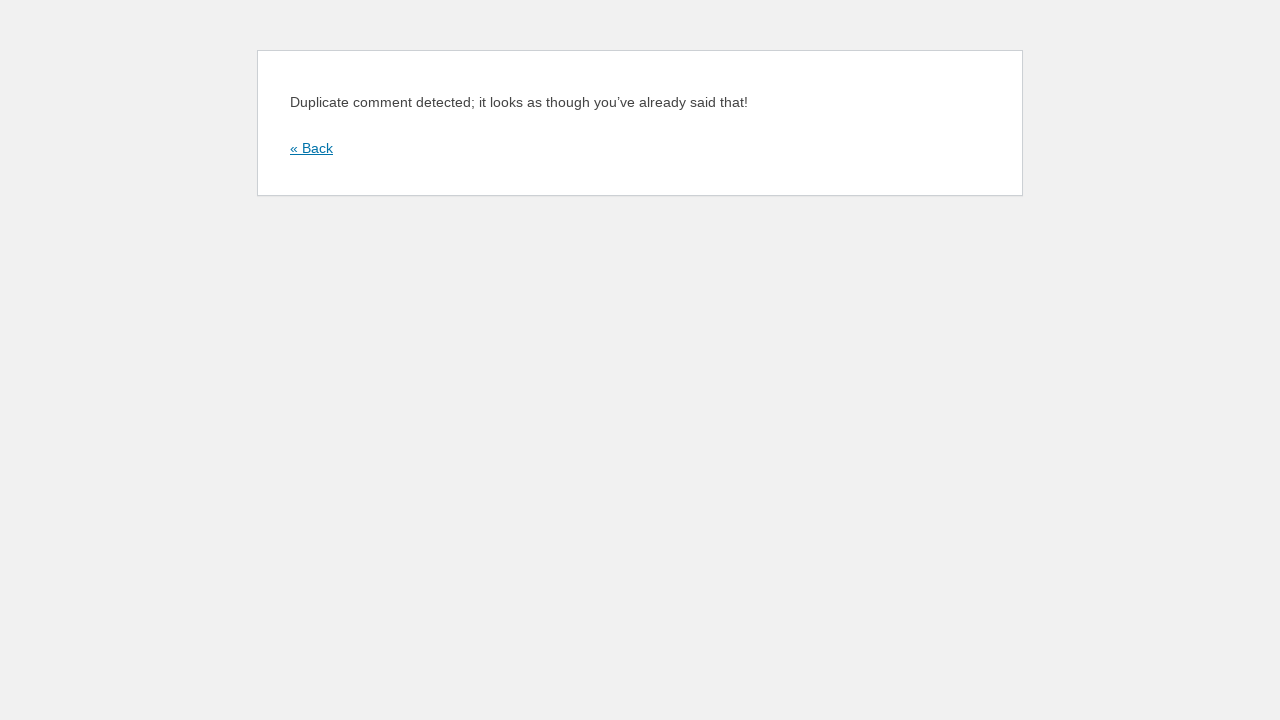